Tests that the OpenWeatherMap website loads successfully by verifying the URL contains 'openweathermap'

Starting URL: https://openweathermap.org/

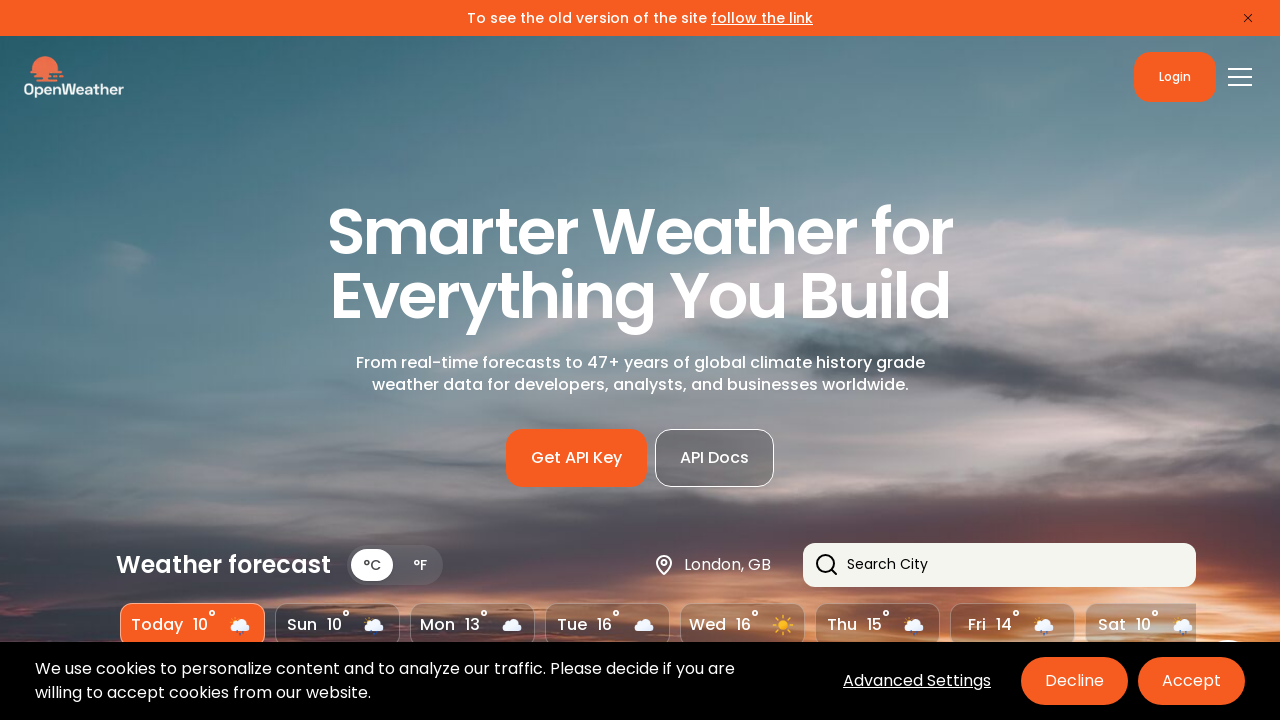

Navigated to OpenWeatherMap homepage
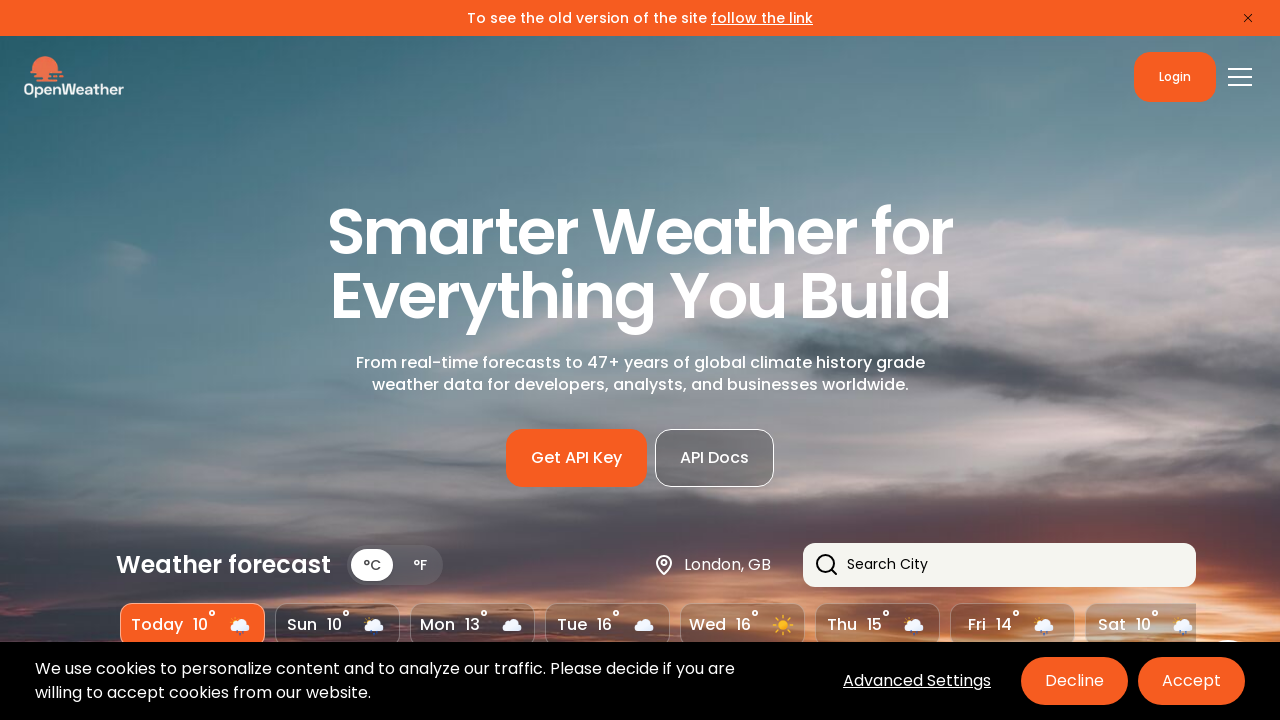

Verified URL contains 'openweathermap'
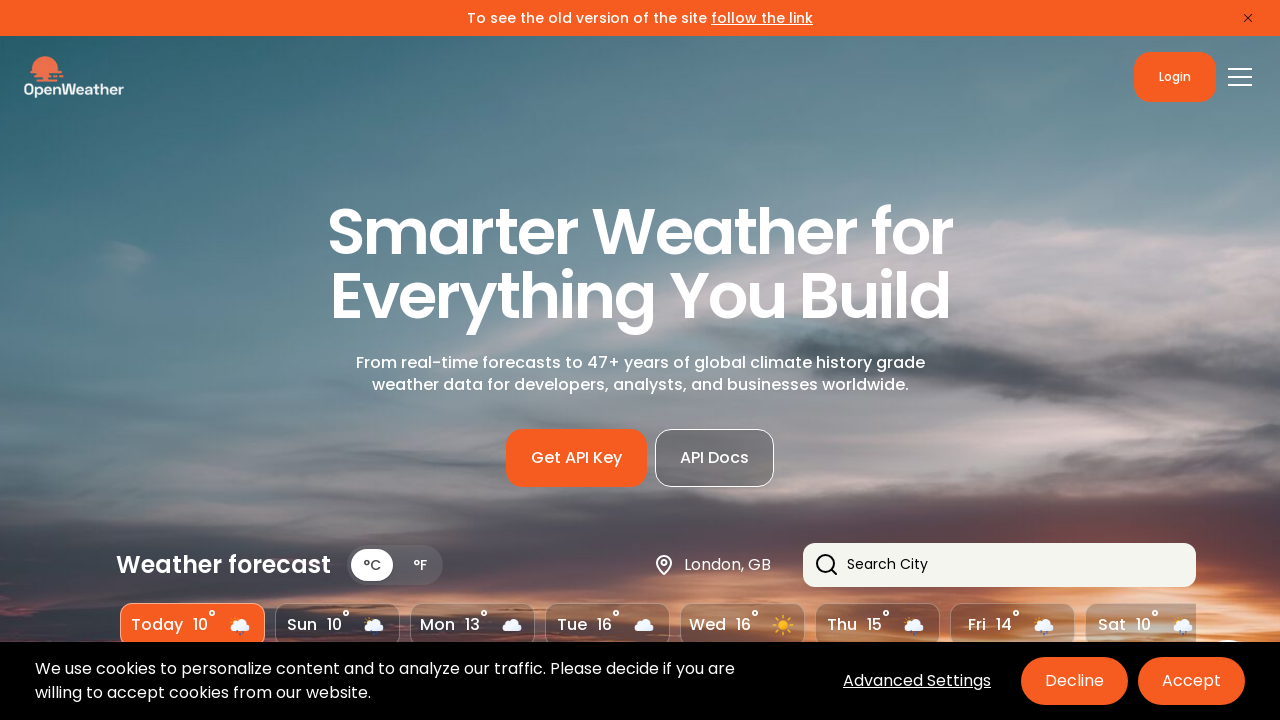

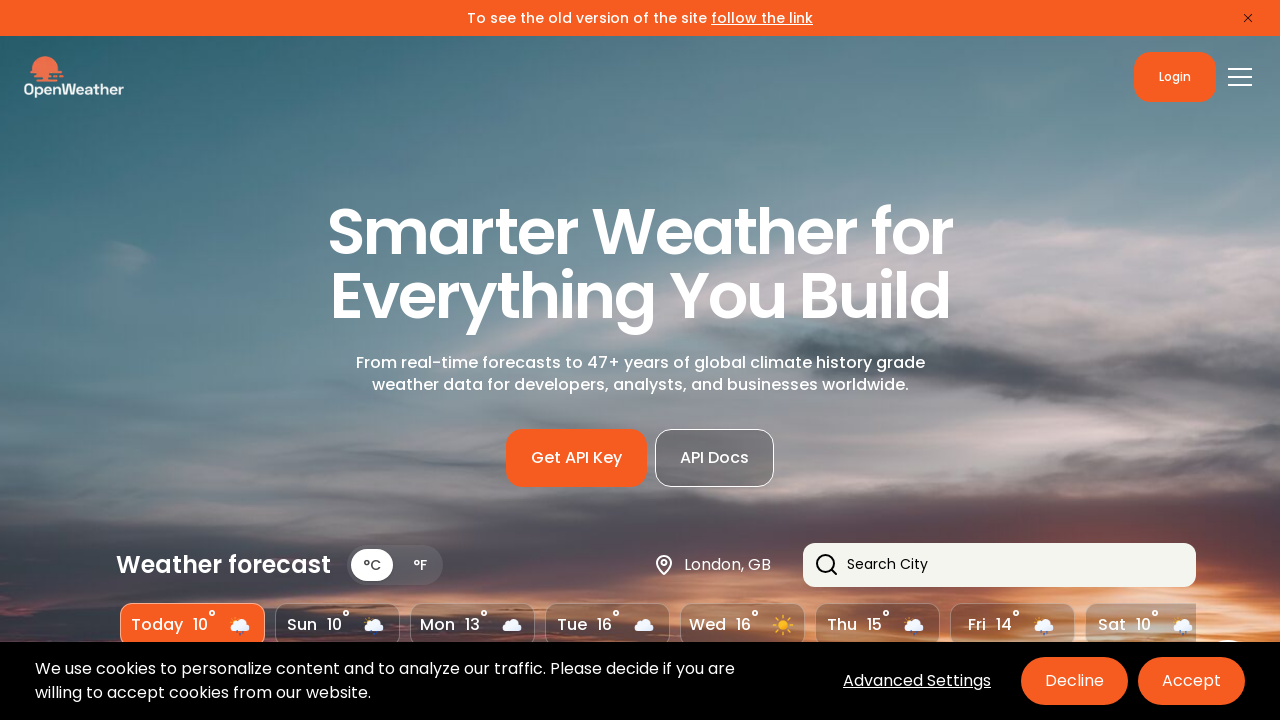